Tests sorting a number column (Due) in descending order by clicking the column header twice and verifying the data is sorted correctly

Starting URL: http://the-internet.herokuapp.com/tables

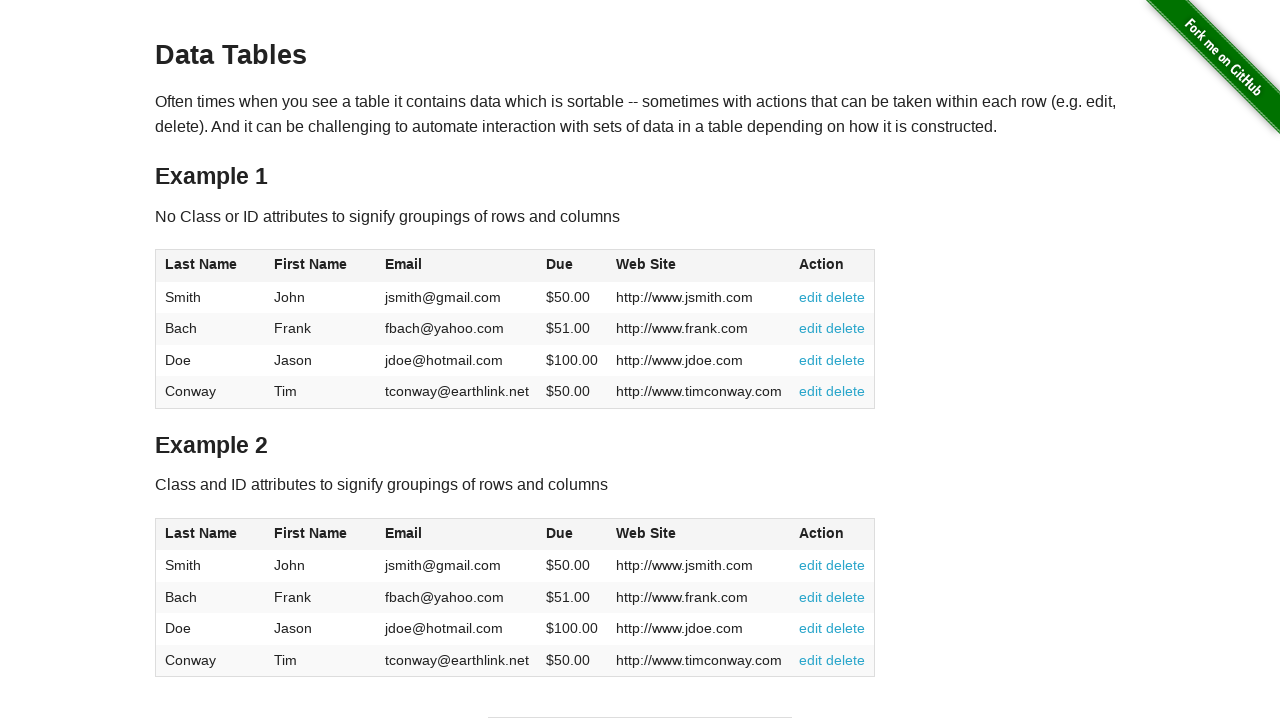

Clicked Due column header (first click for initial sort) at (572, 266) on #table1 thead tr th:nth-of-type(4)
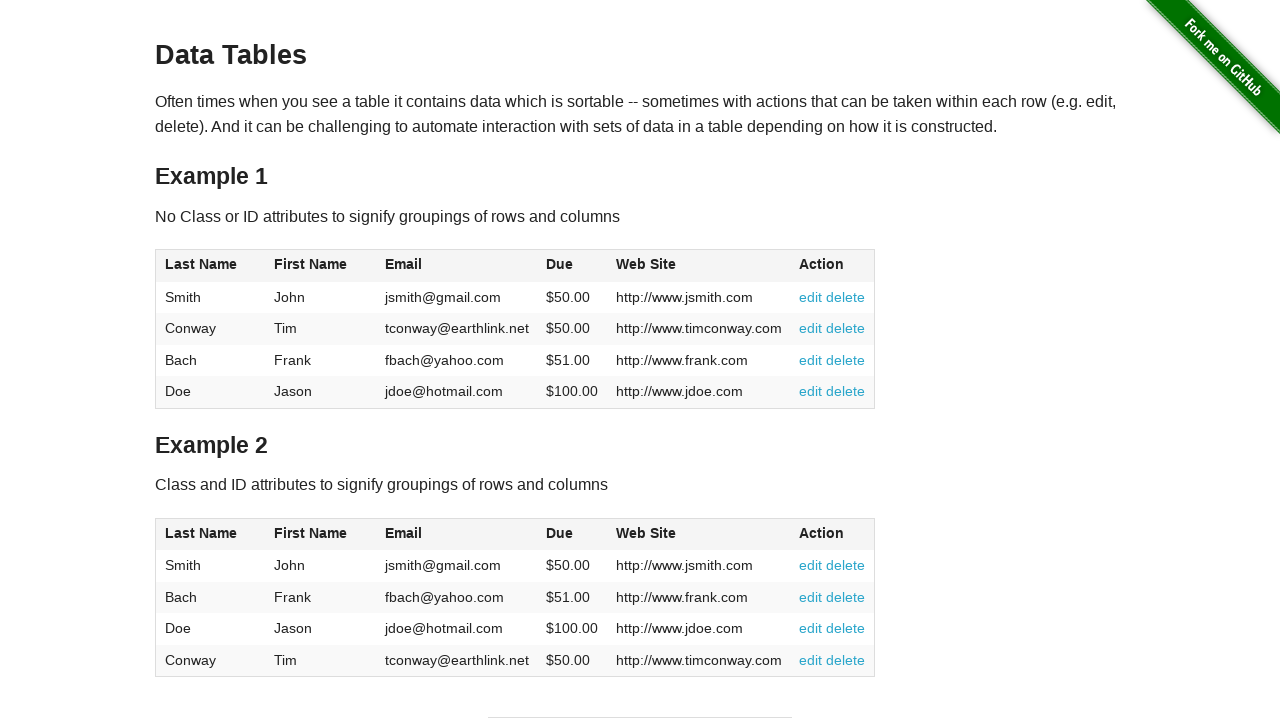

Clicked Due column header (second click to reverse to descending order) at (572, 266) on #table1 thead tr th:nth-of-type(4)
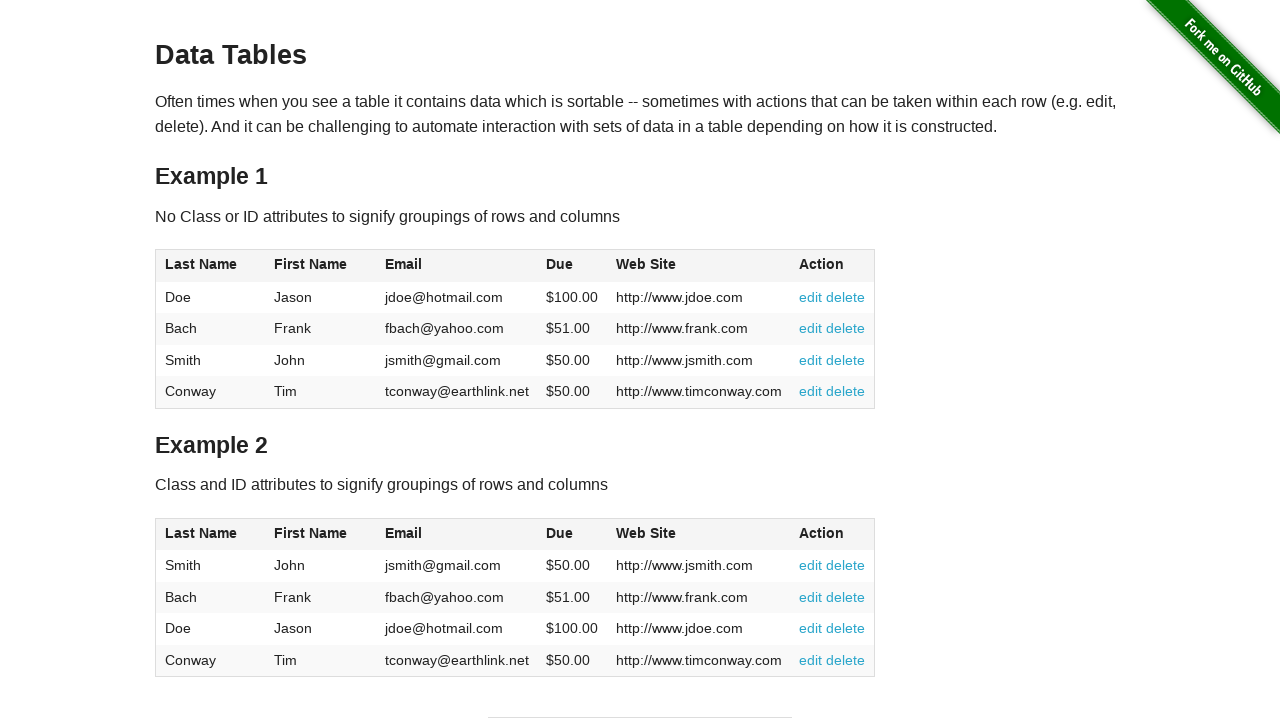

Waited for table to complete sorting
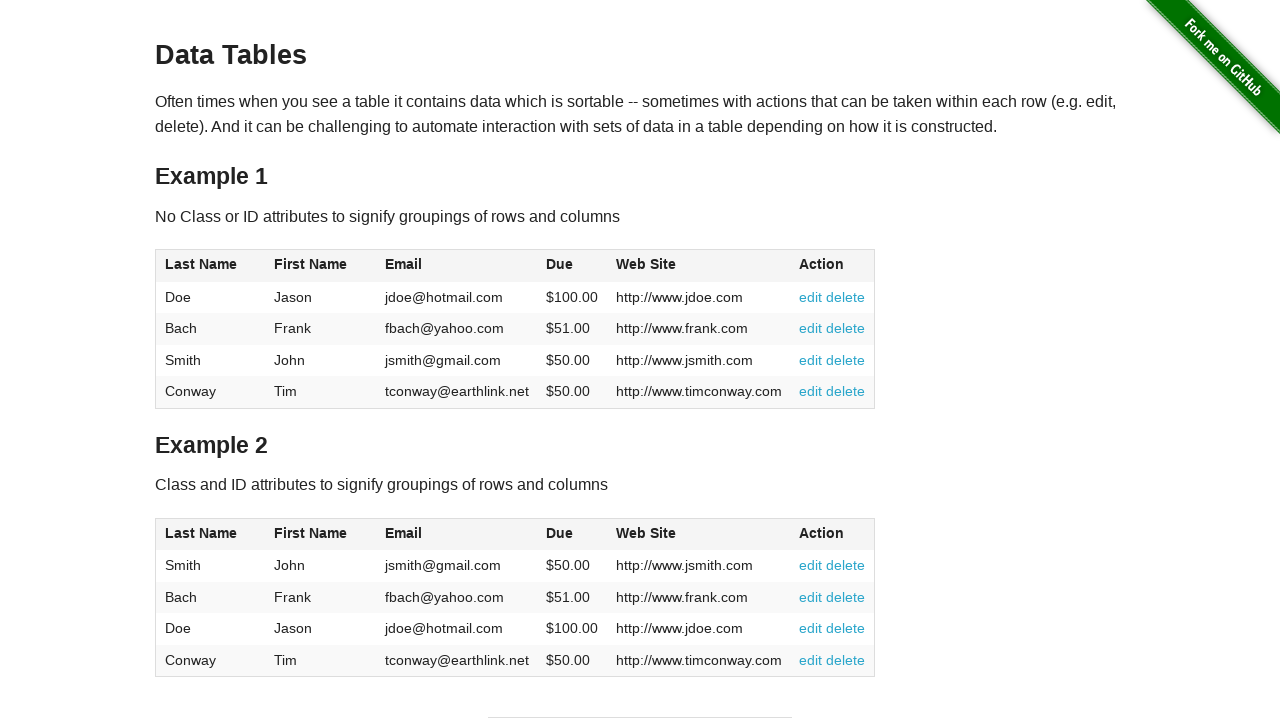

Verified Due column cells are loaded and ready for verification
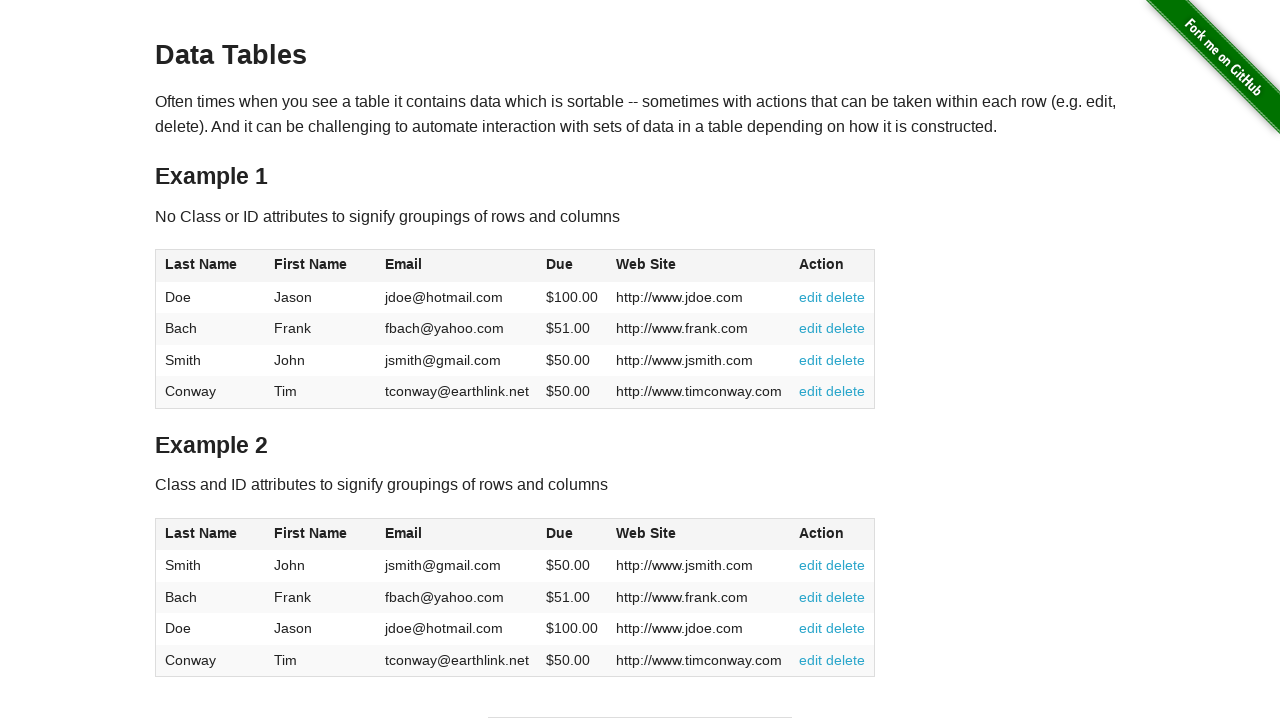

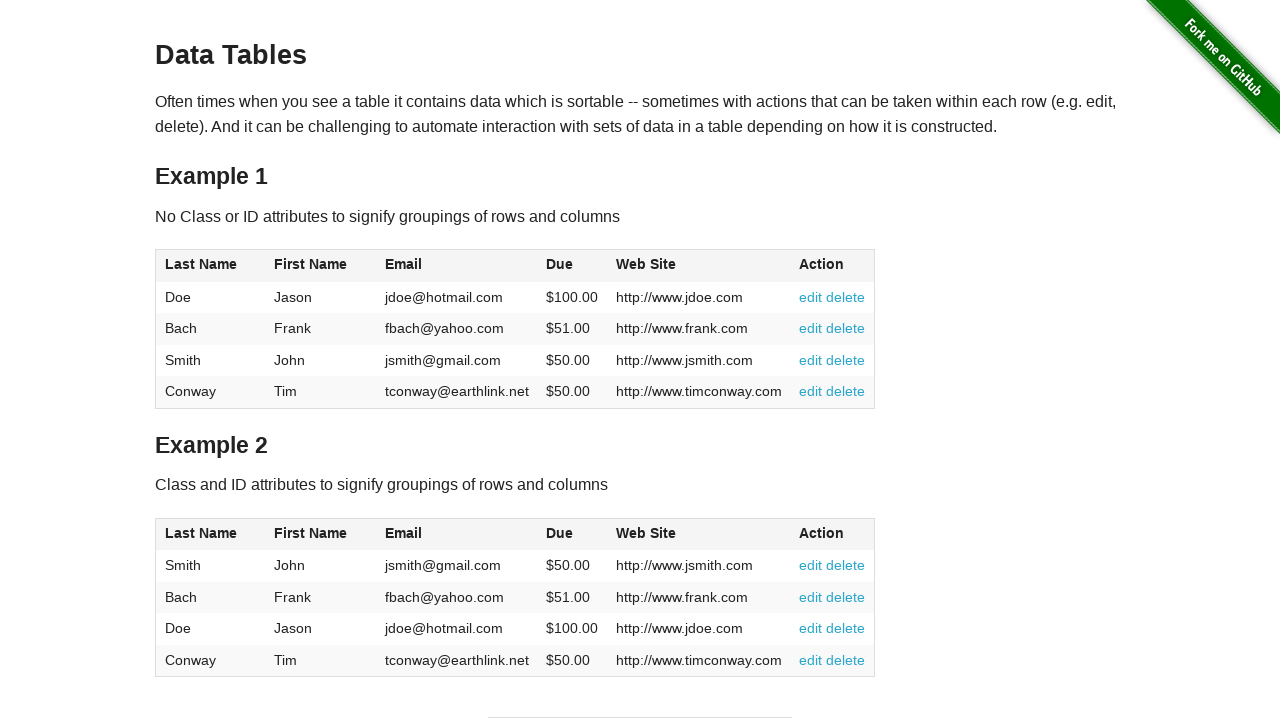